Tests form submission on Angular practice site by filling various form fields including name, email, password, checkbox, dropdown, radio button, and date, then submitting and verifying success message

Starting URL: https://rahulshettyacademy.com/angularpractice/

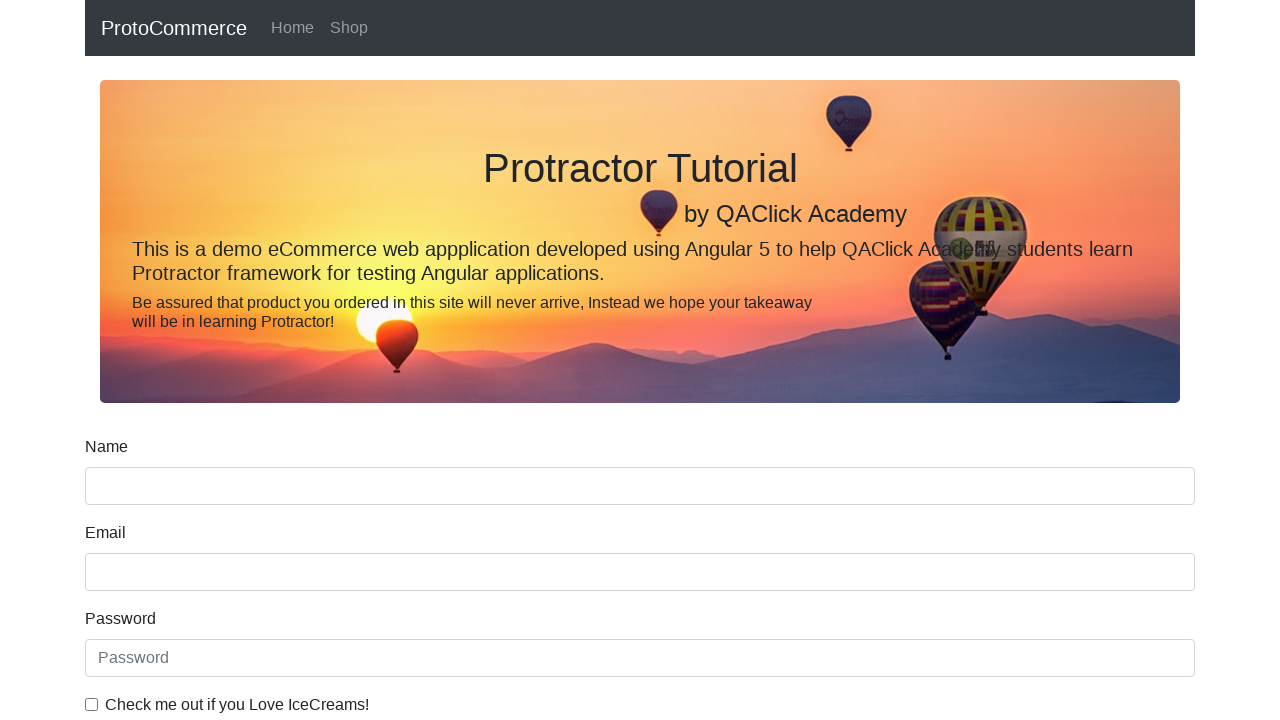

Filled name field with 'Sundar Pichai' on input[name='name'].form-control
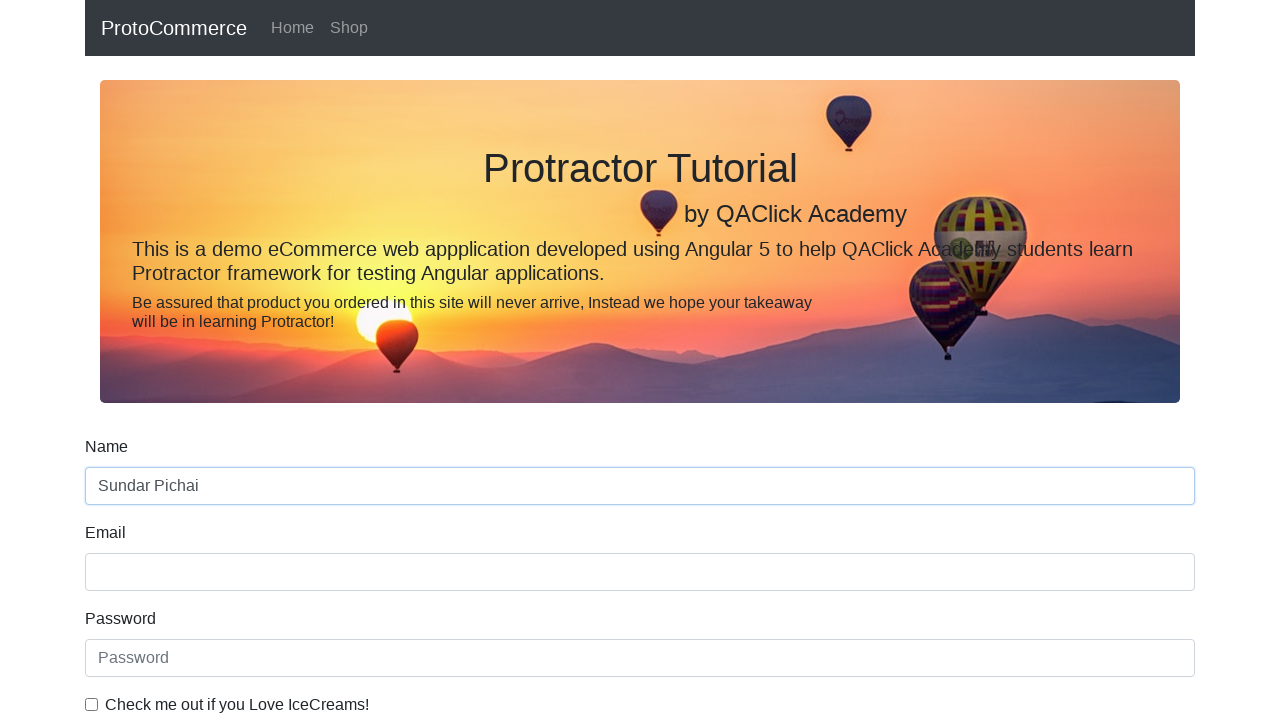

Filled email field with 'sp@abc.com' on input[name='email'].form-control
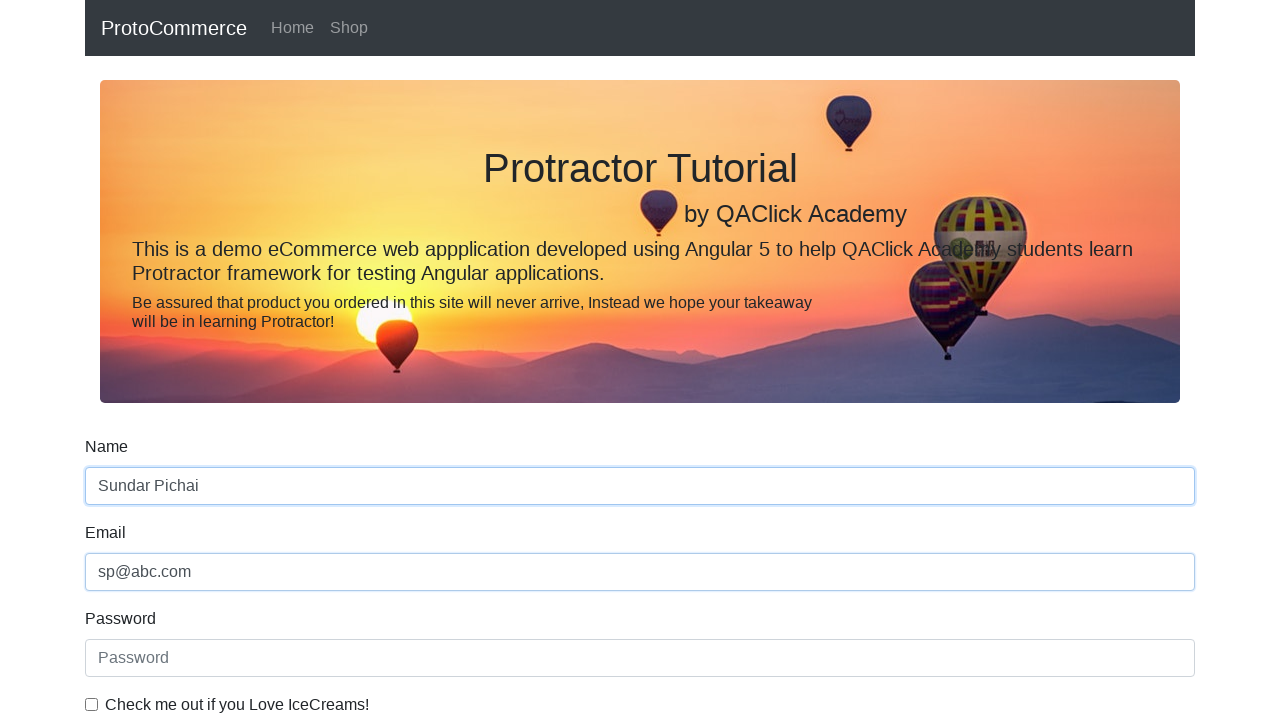

Filled password field with '123@$Aabc' on input#exampleInputPassword1
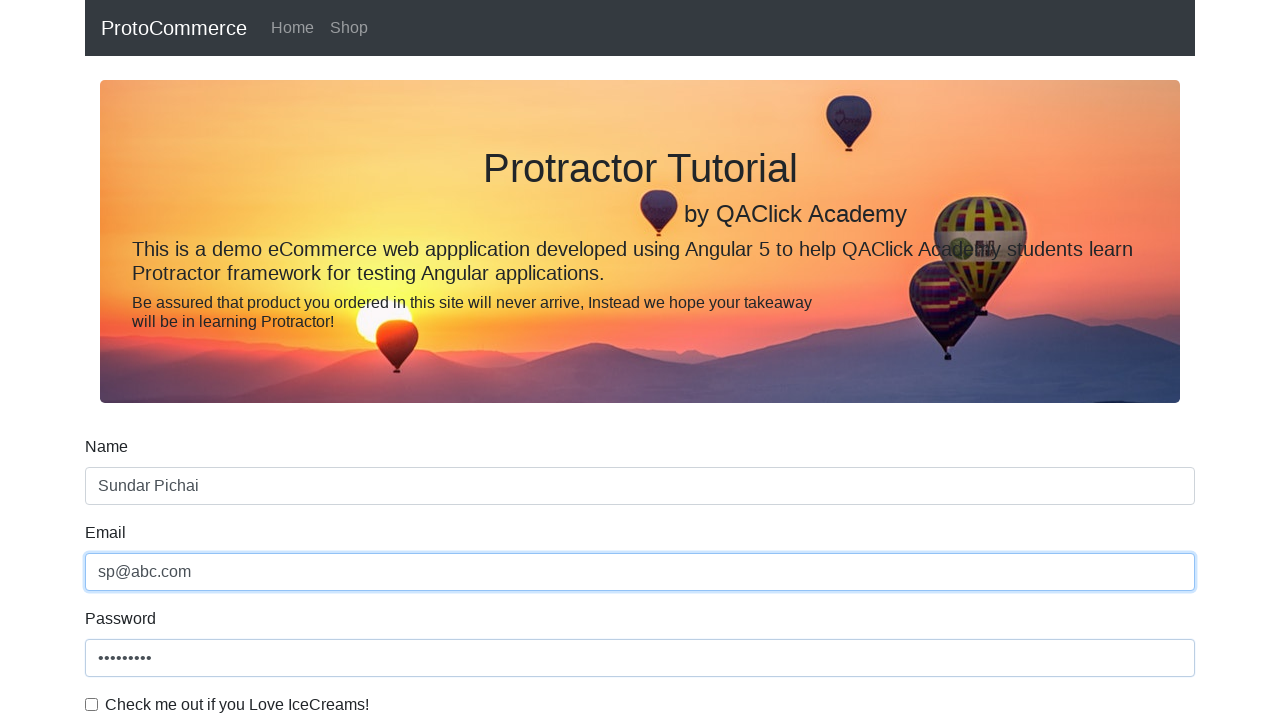

Checked the checkbox at (92, 704) on input#exampleCheck1
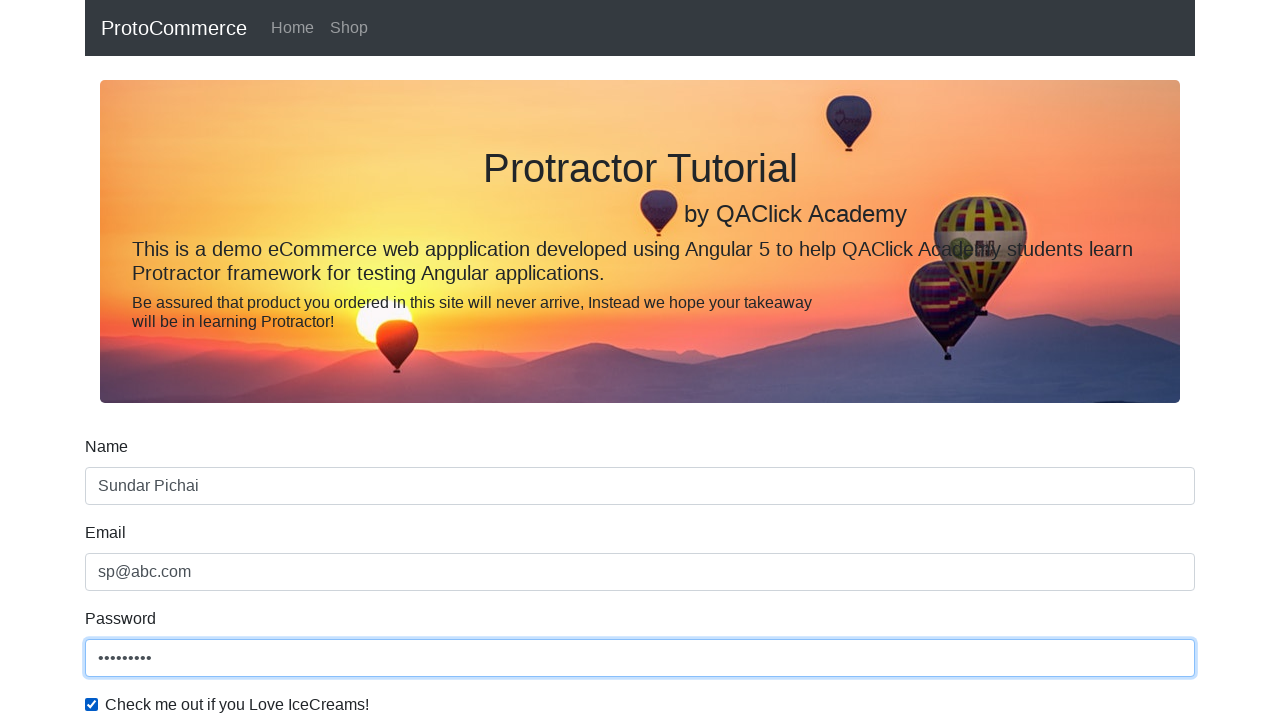

Selected 'Male' from gender dropdown on select#exampleFormControlSelect1
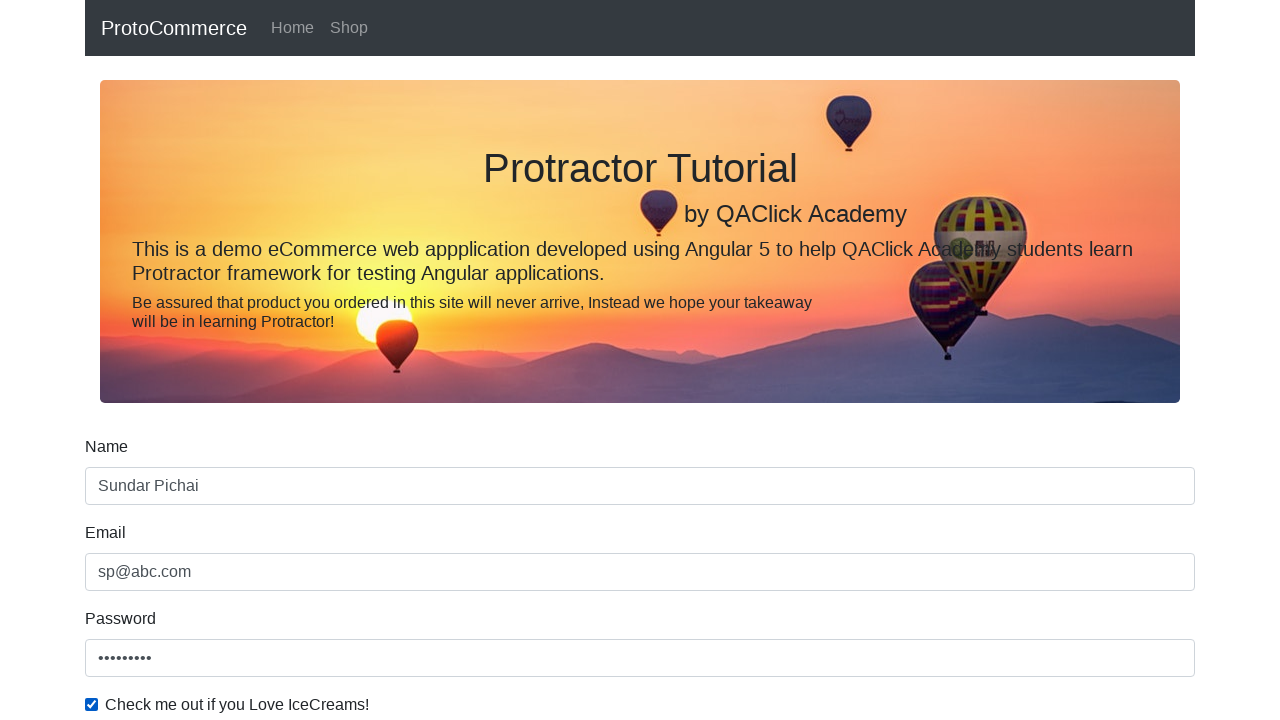

Clicked Student radio button at (238, 360) on input#inlineRadio1
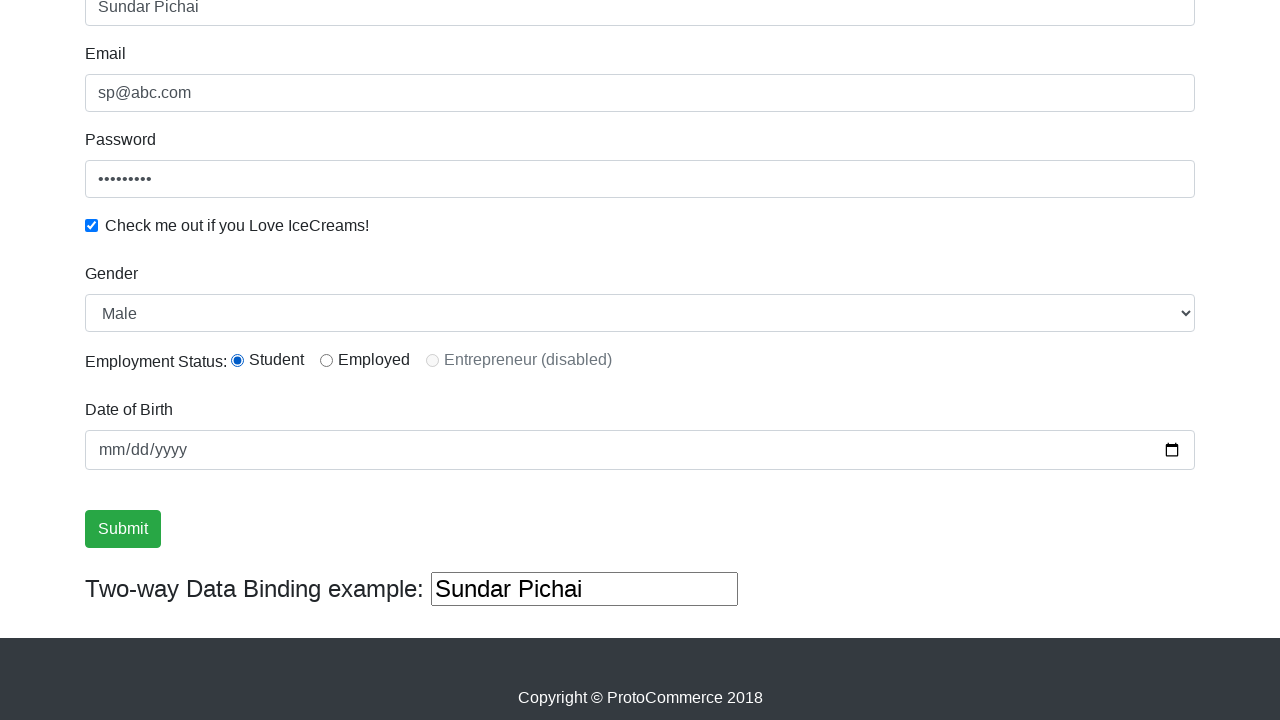

Filled date of birth with '2000-05-30' on input[name='bday']
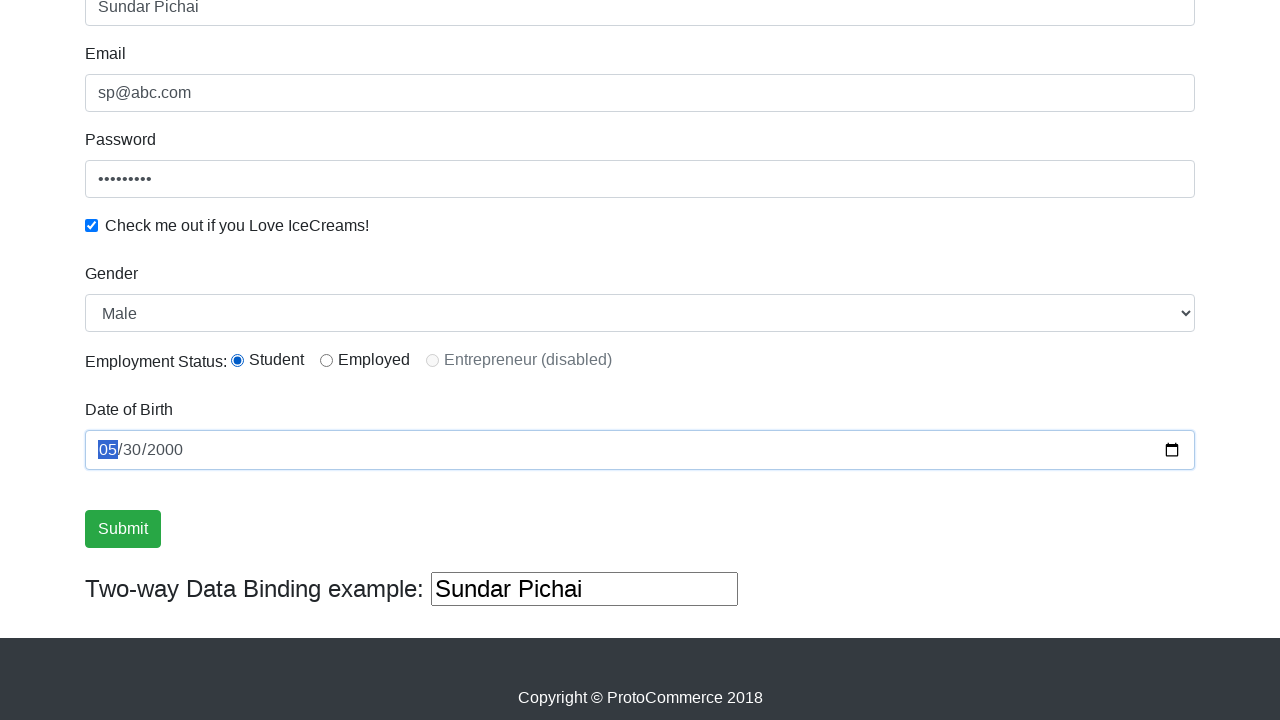

Clicked submit button to submit the form at (123, 529) on input[type='submit']
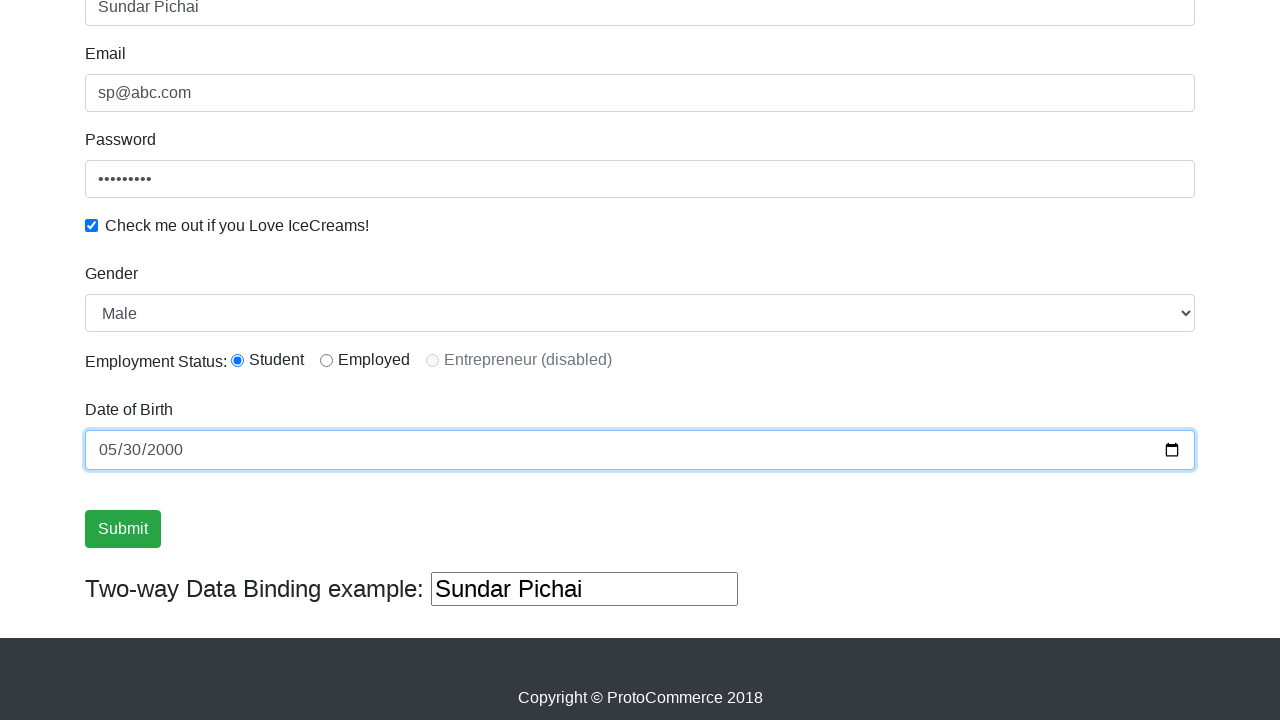

Success message appeared after form submission
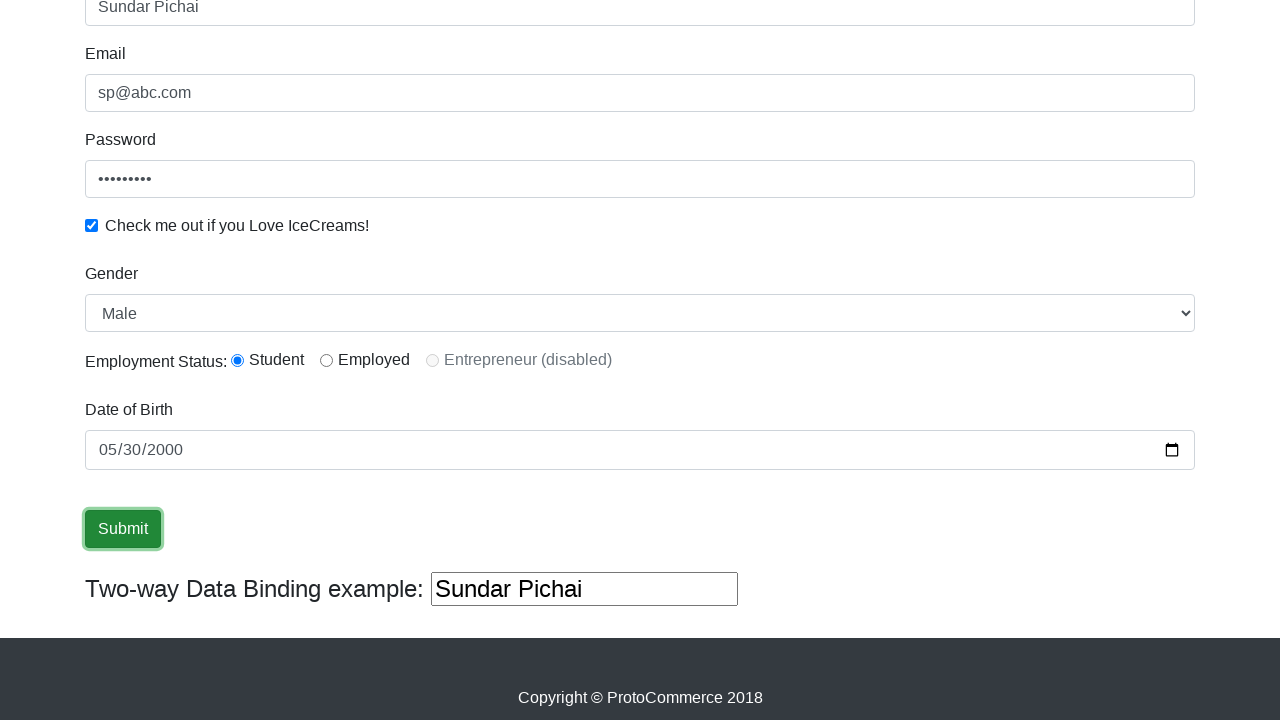

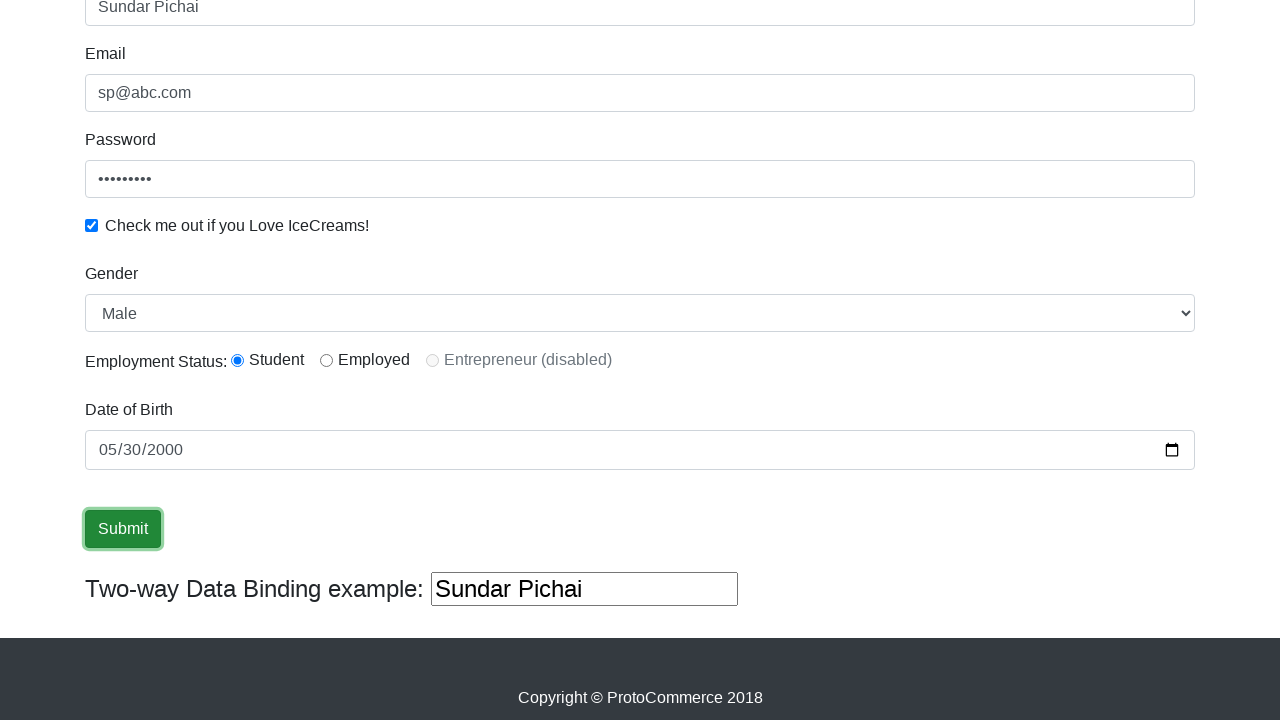